Tests hover and click navigation by hovering over About link and clicking Leadership link

Starting URL: https://qap.dev

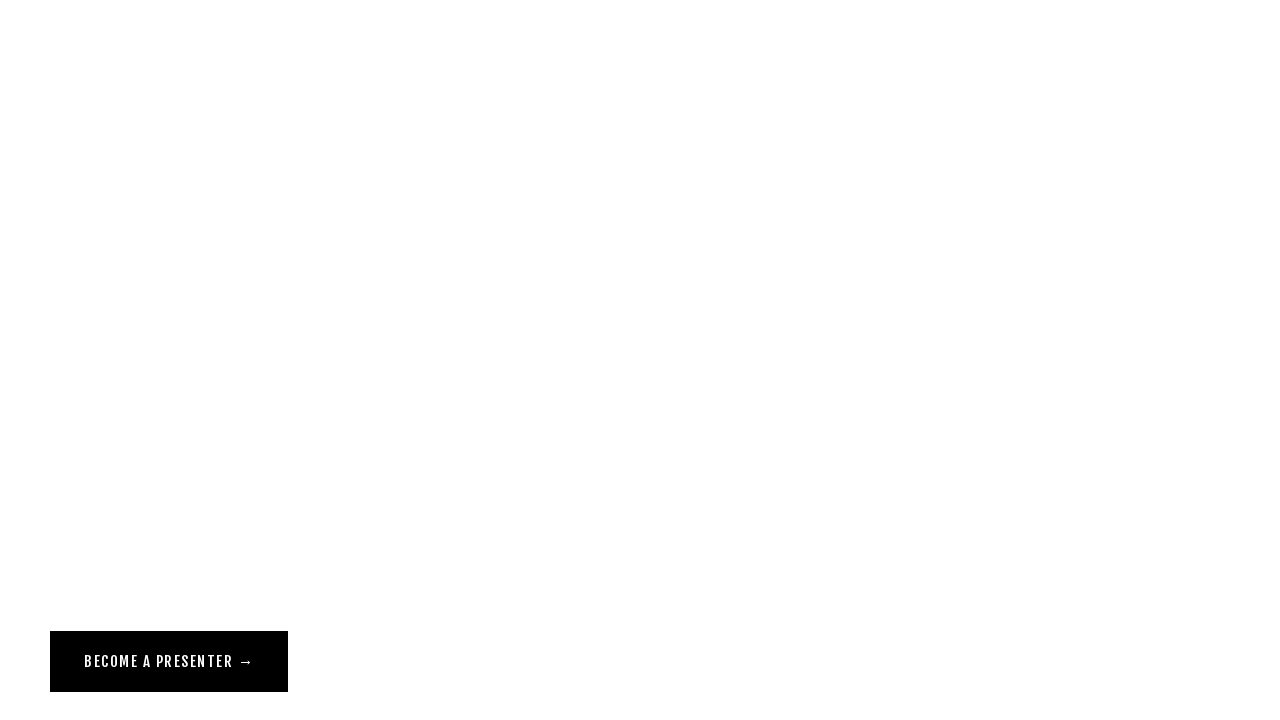

Hovered over About link at (71, 56) on a[href='/about']
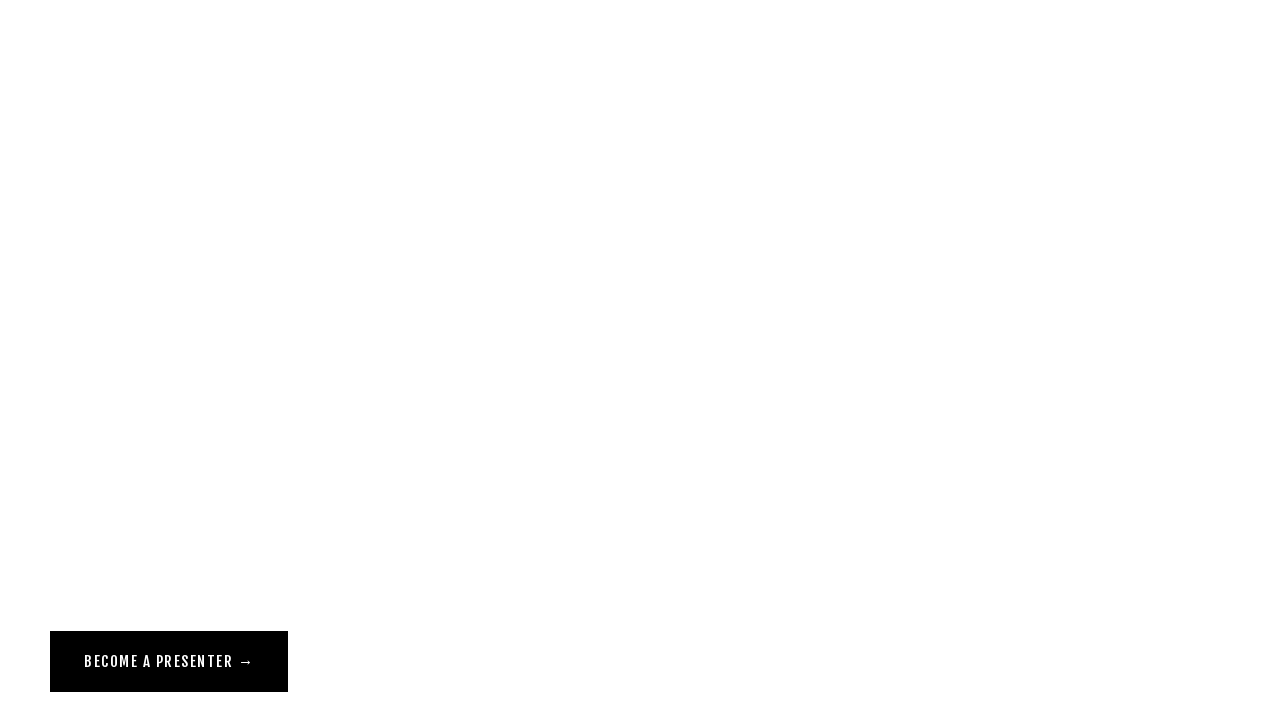

Clicked Leadership link in header at (92, 124) on a[href='/leadership'][class*=Header]
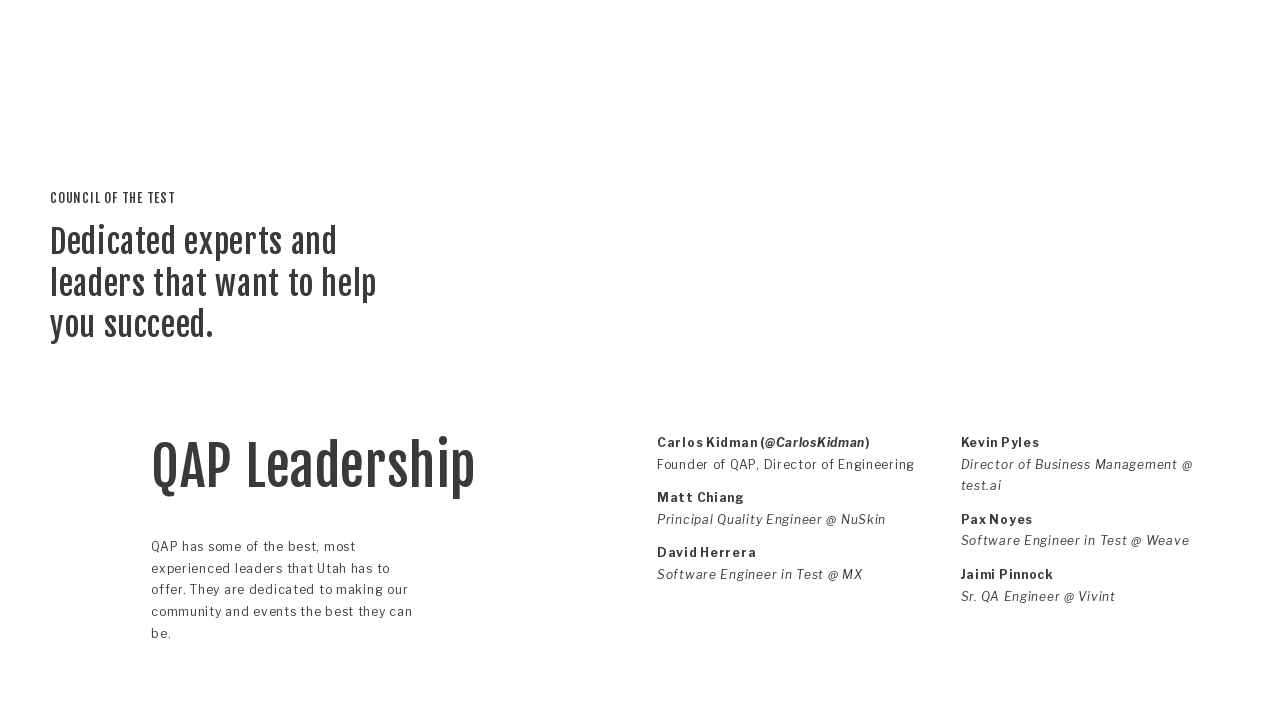

Leadership page loaded with Carlos Kidman content visible
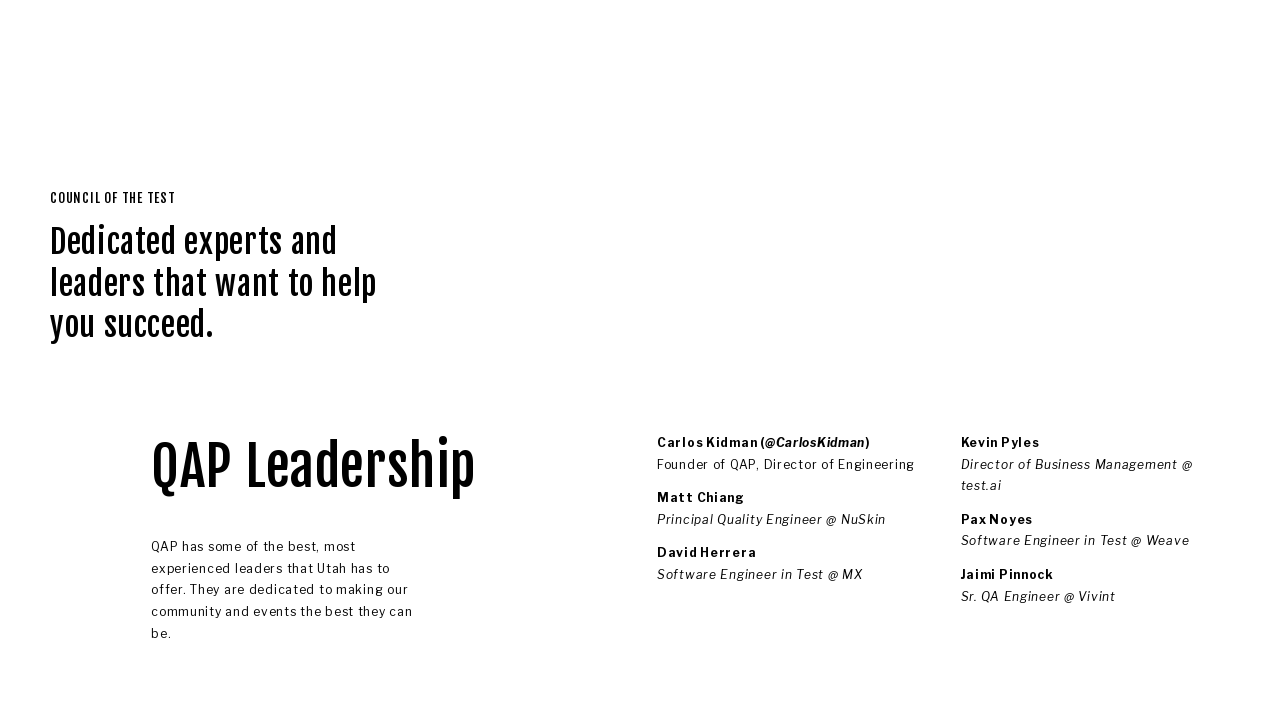

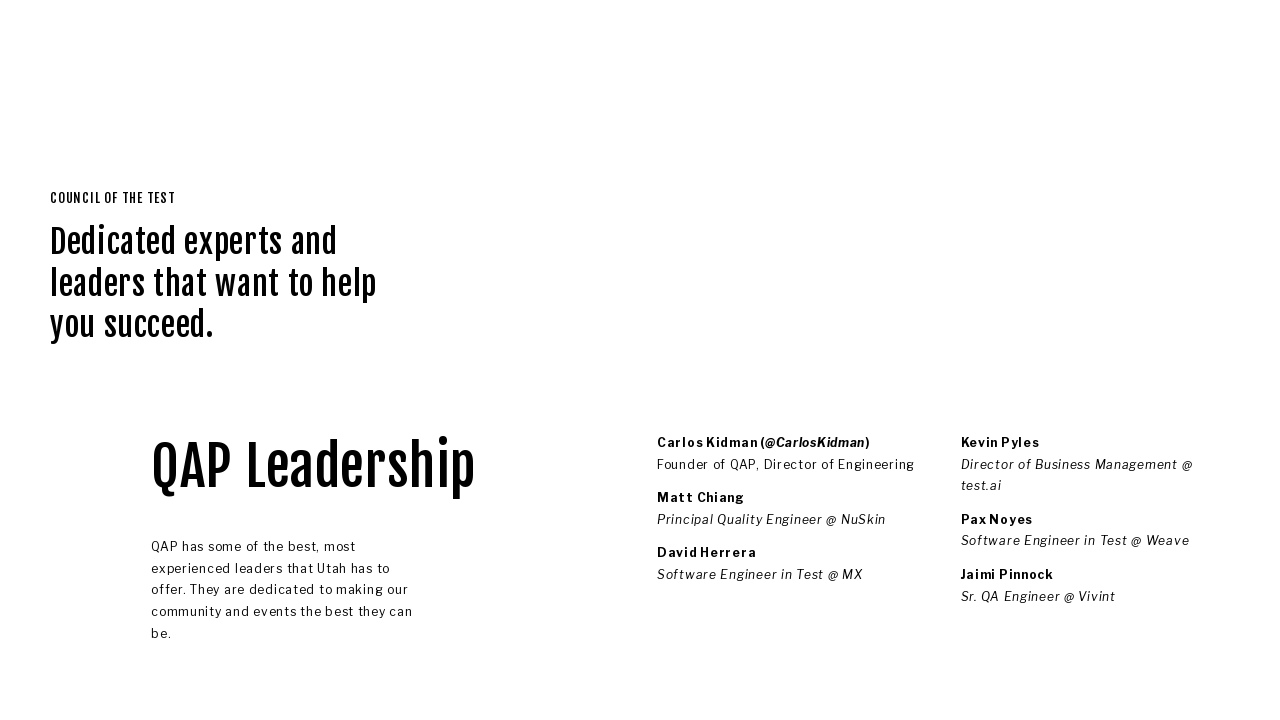